Tests the Input Form Submit functionality by first clicking submit without filling the form to trigger validation, then filling all form fields including name, email, password, company details, and address, and finally submitting to verify the success message.

Starting URL: https://www.lambdatest.com/selenium-playground/

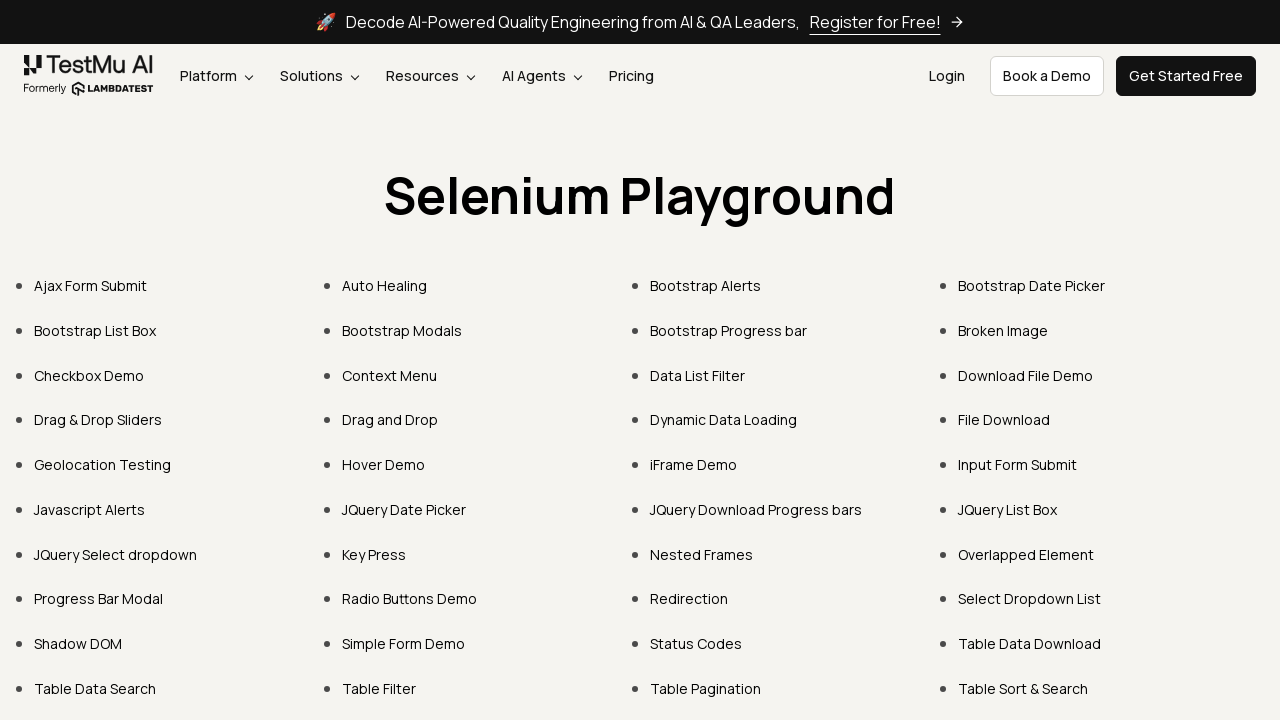

Clicked on Input Form Submit link at (1018, 464) on text=Input Form Submit
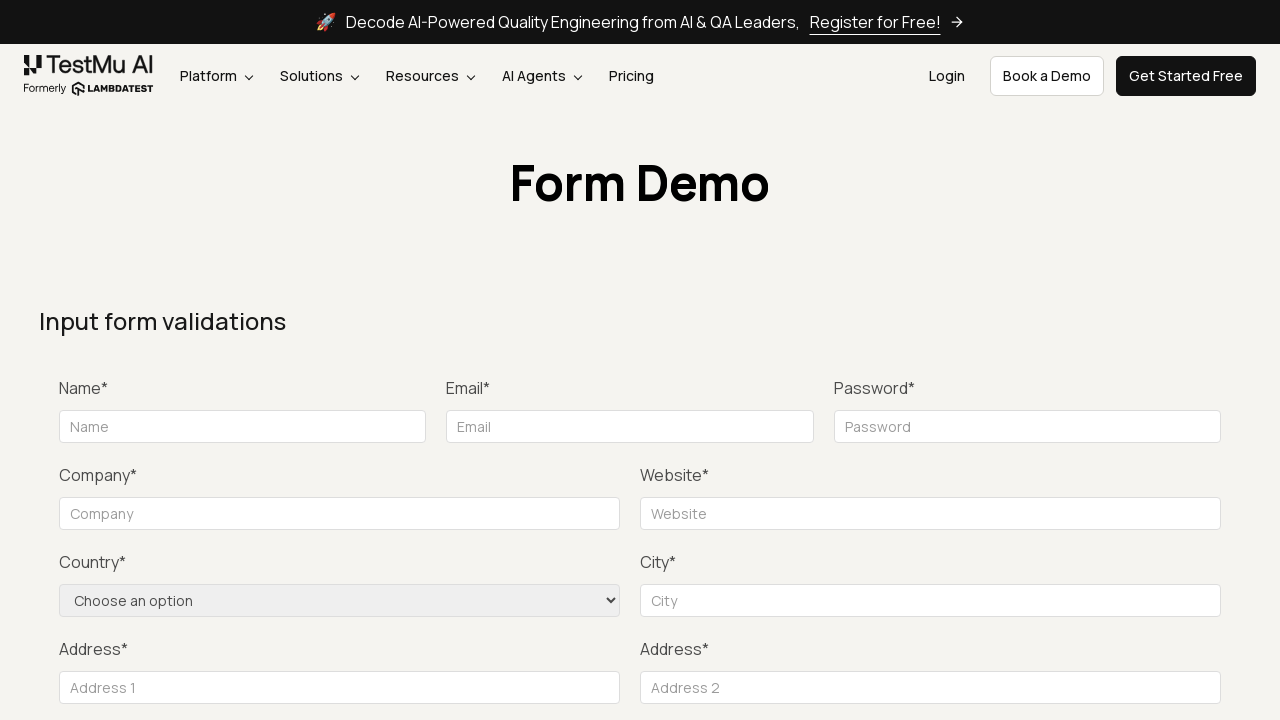

Clicked Submit button without filling form to trigger validation at (1131, 360) on button:has-text('Submit')
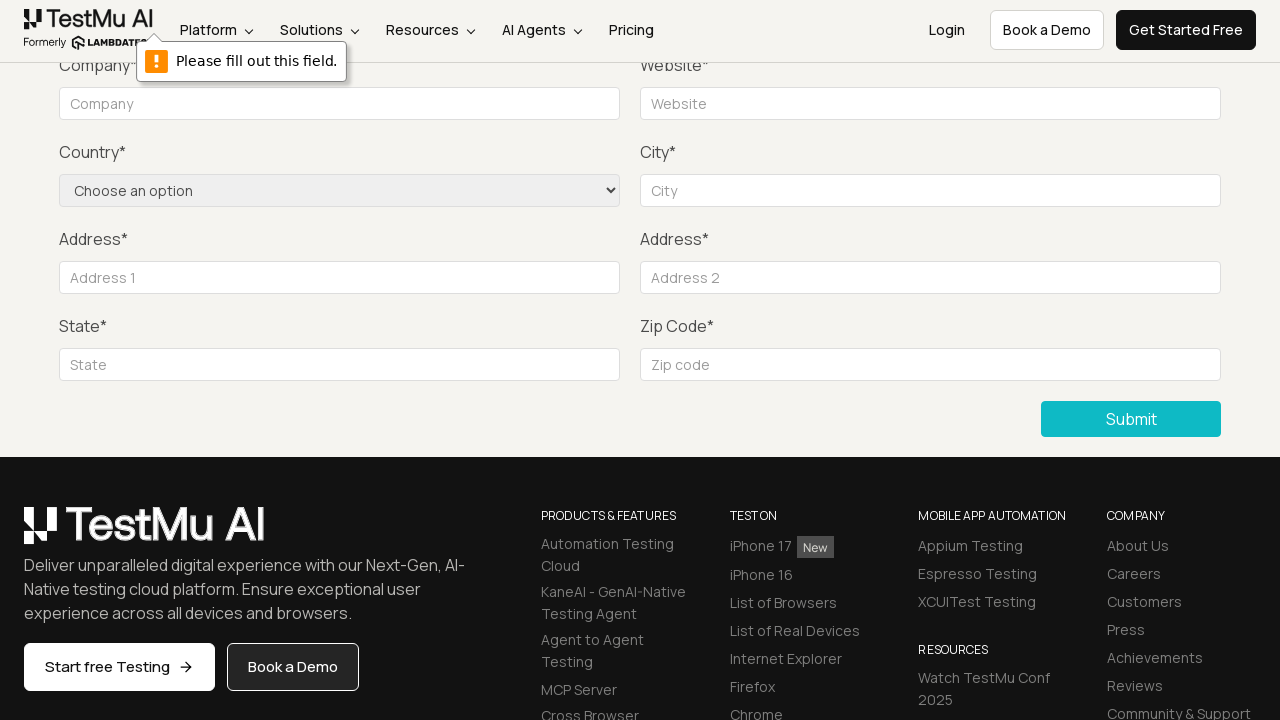

Filled name field with 'Rohan Panda' on #name
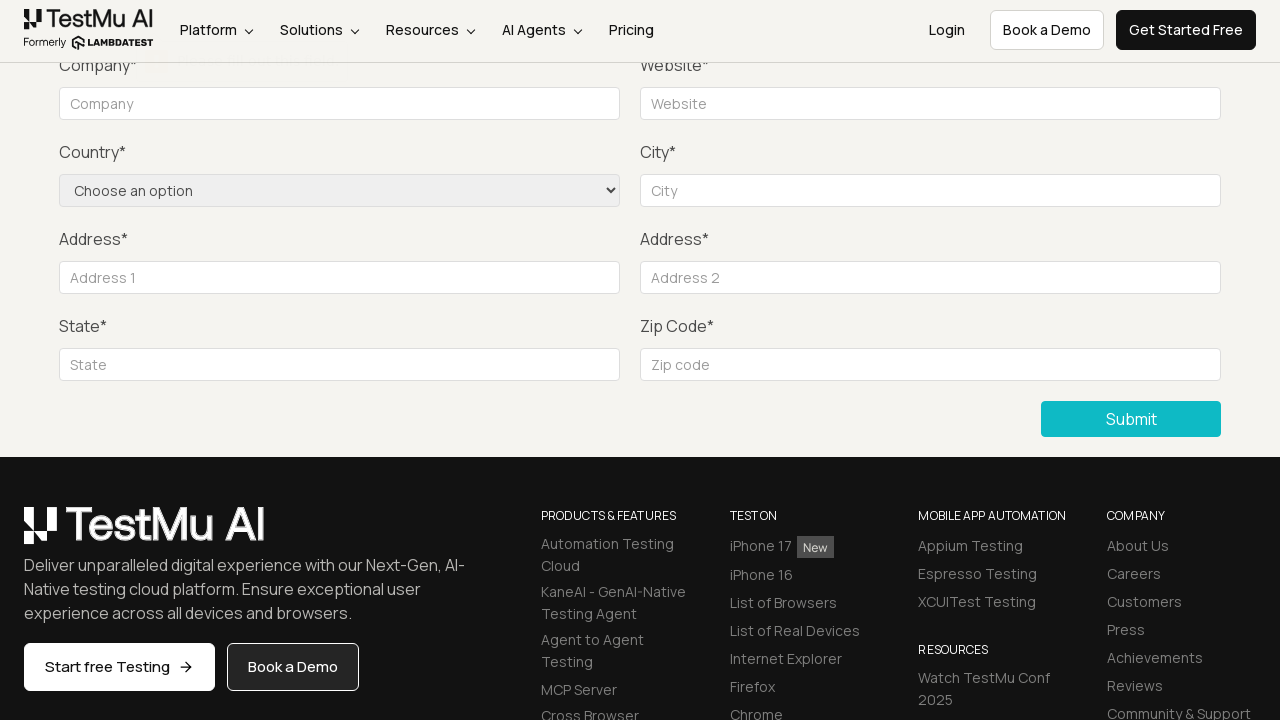

Filled email field with 'rohan.panda@example.com' on #inputEmail4
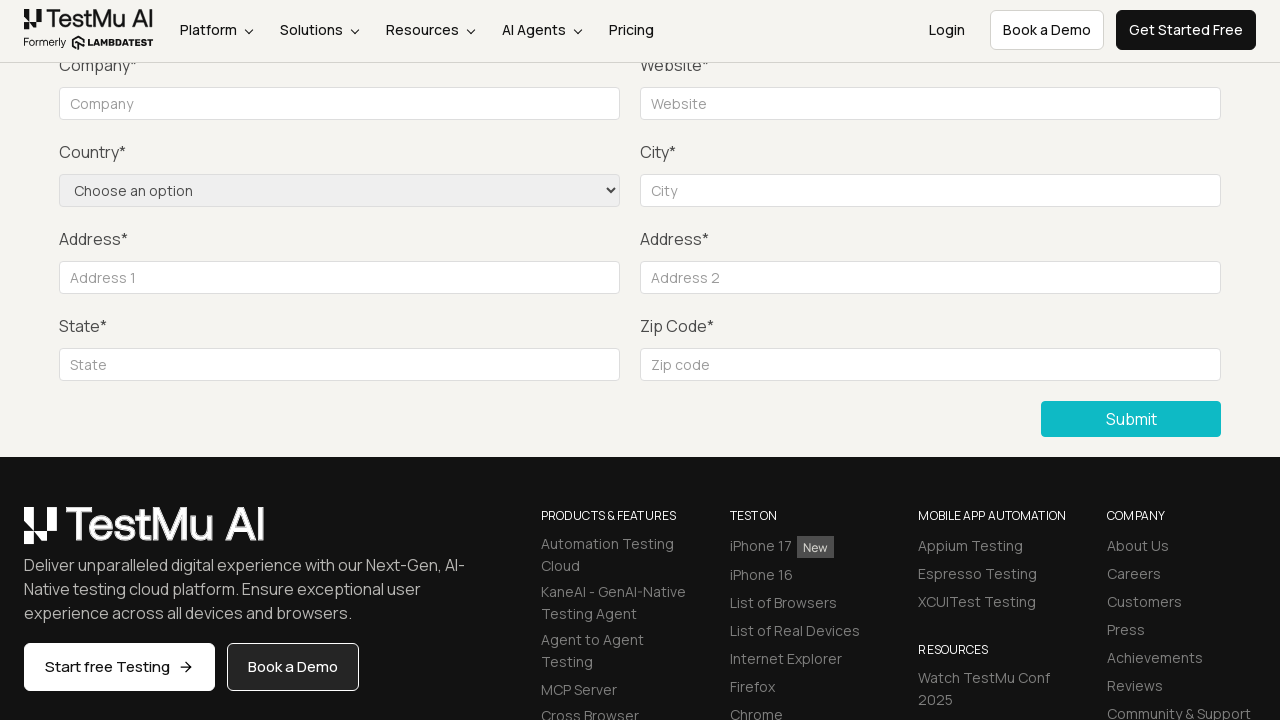

Filled password field with 'P@ssword!' on #inputPassword4
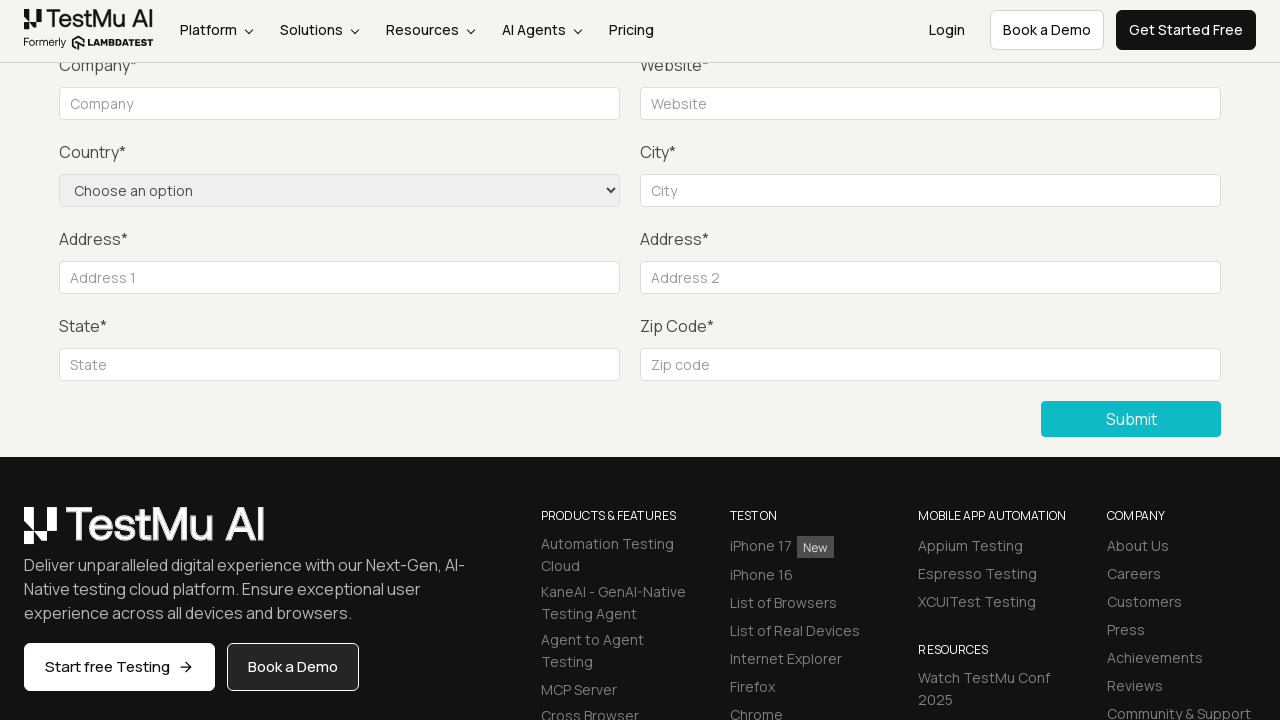

Filled company field with 'MBG Private Limited' on #company
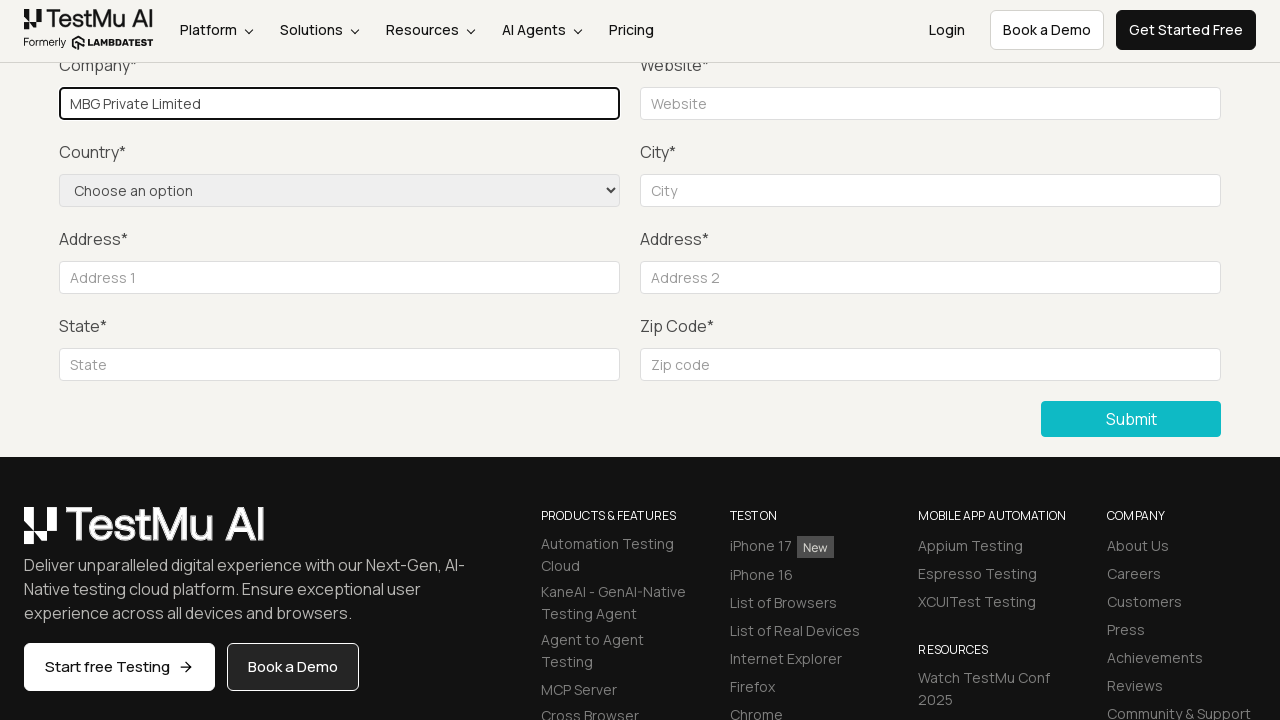

Filled website name field with 'www.testing.com' on #websitename
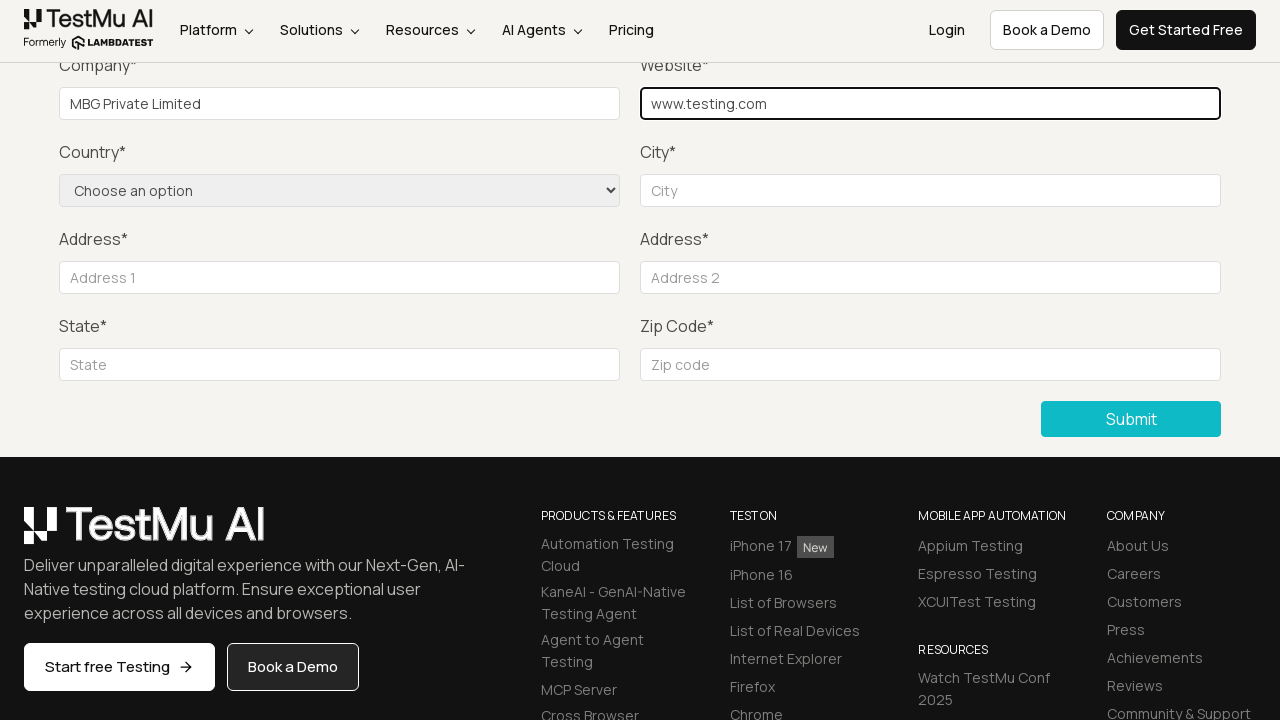

Filled city field with 'Hyderabad' on #inputCity
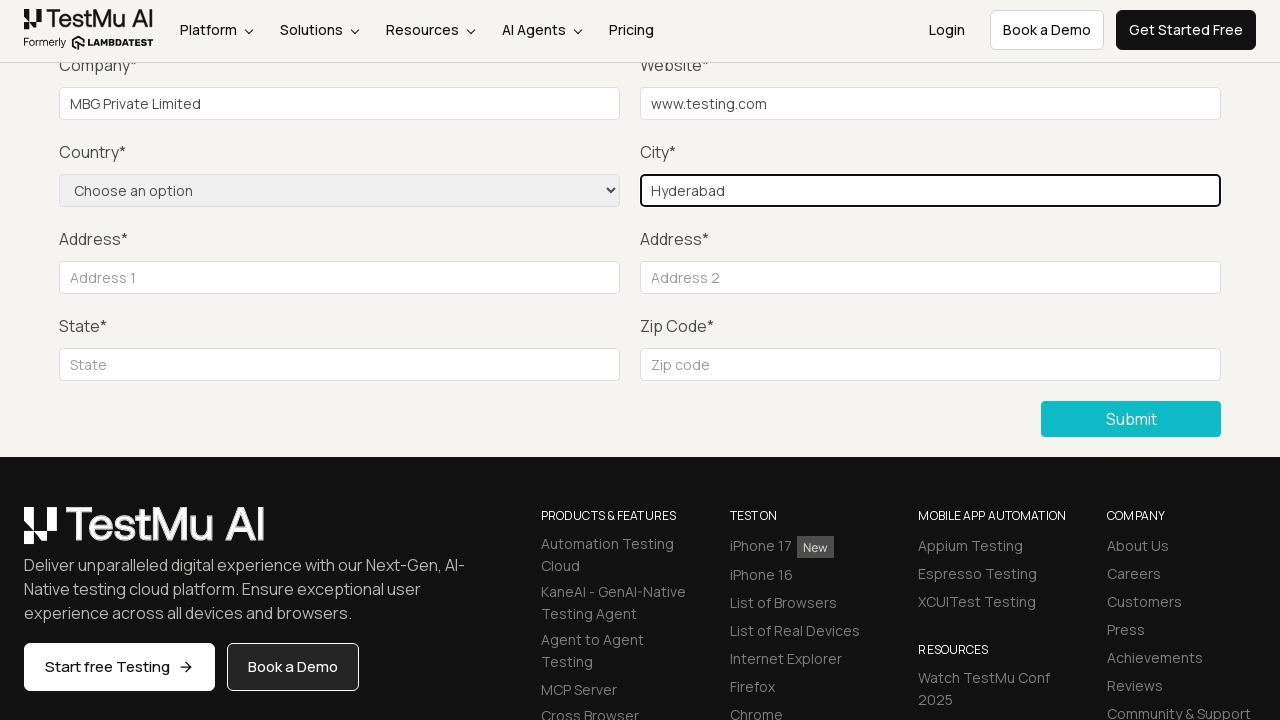

Filled address line 1 field with 'Hitech City' on #inputAddress1
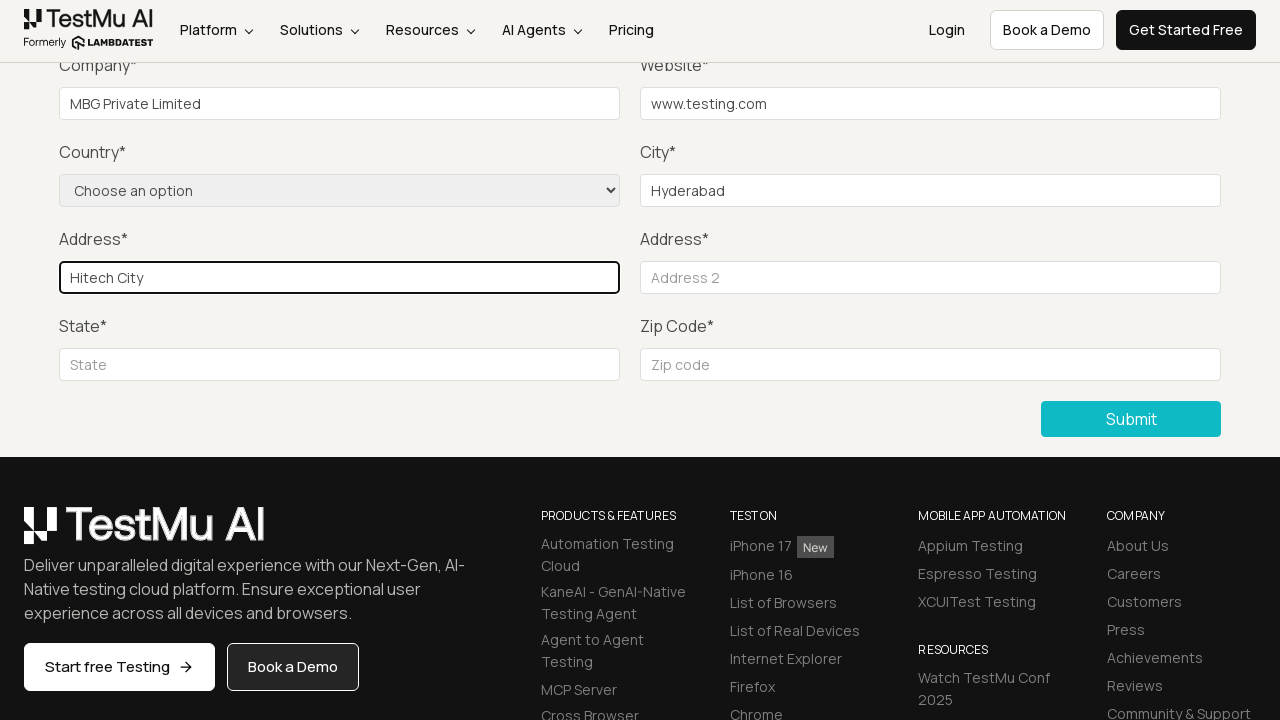

Filled address line 2 field with 'Madhapur Road' on #inputAddress2
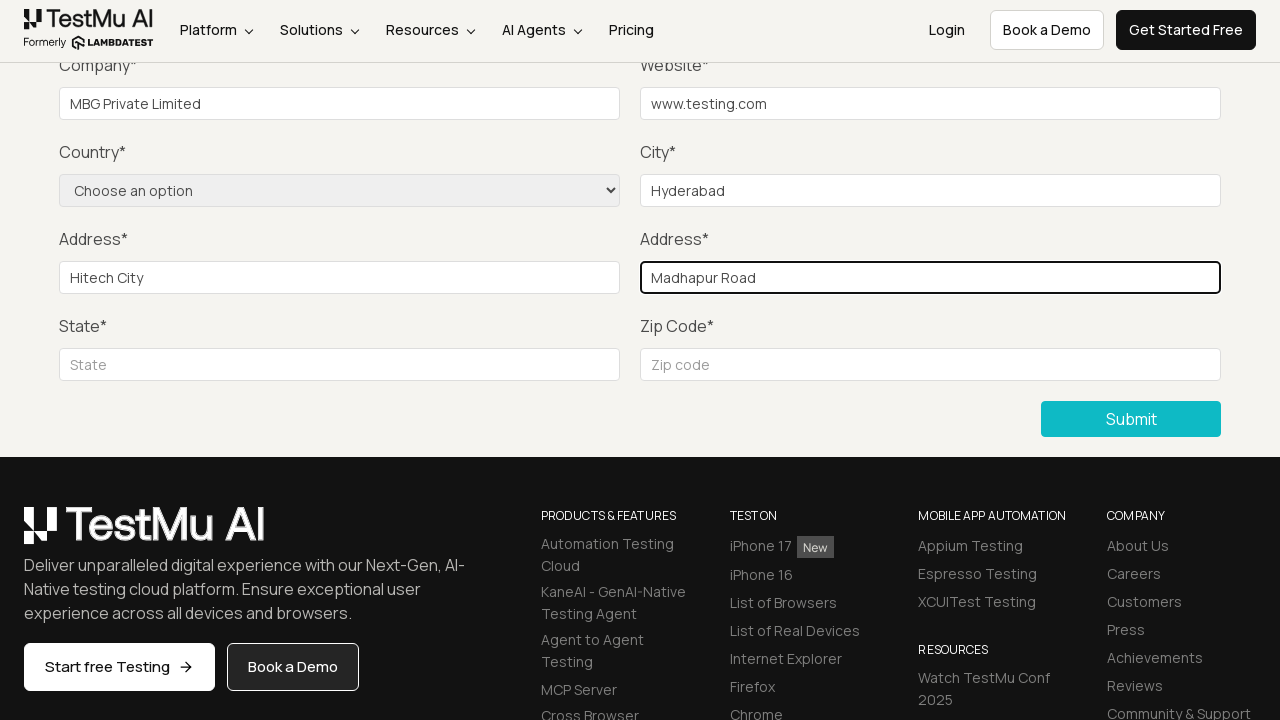

Filled state field with 'Telangana' on #inputState
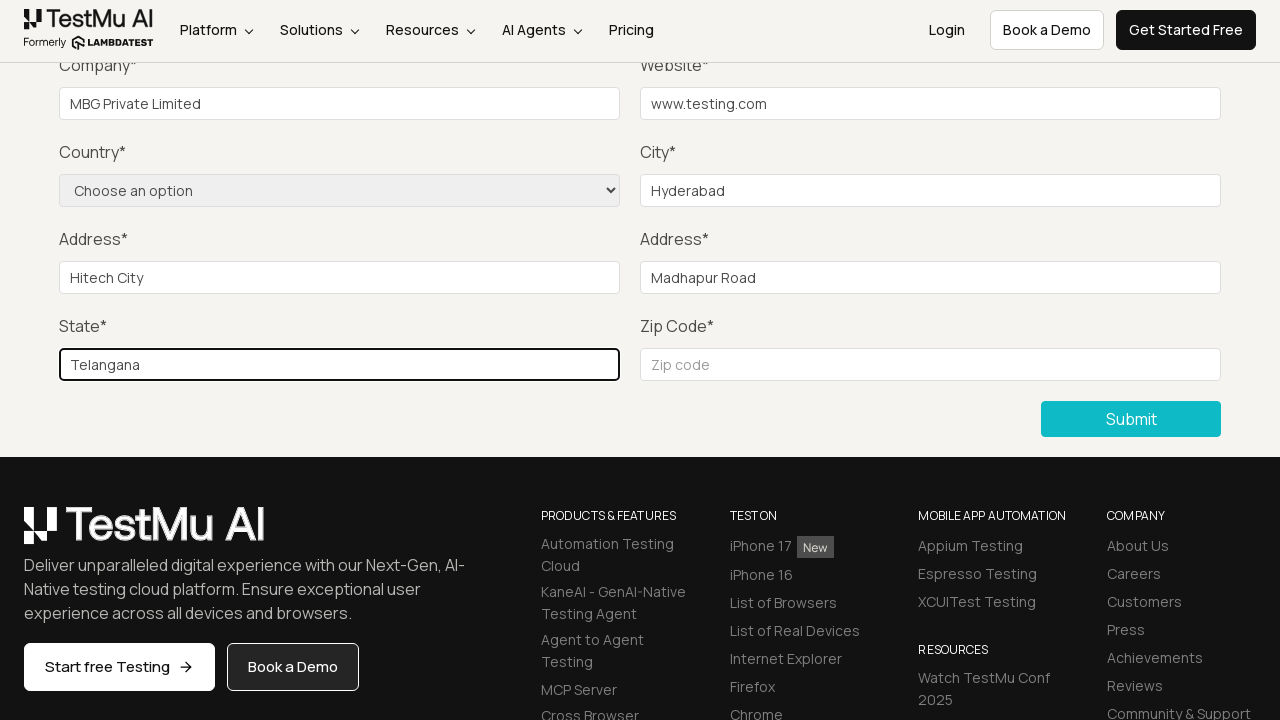

Filled zip code field with '500 079' on #inputZip
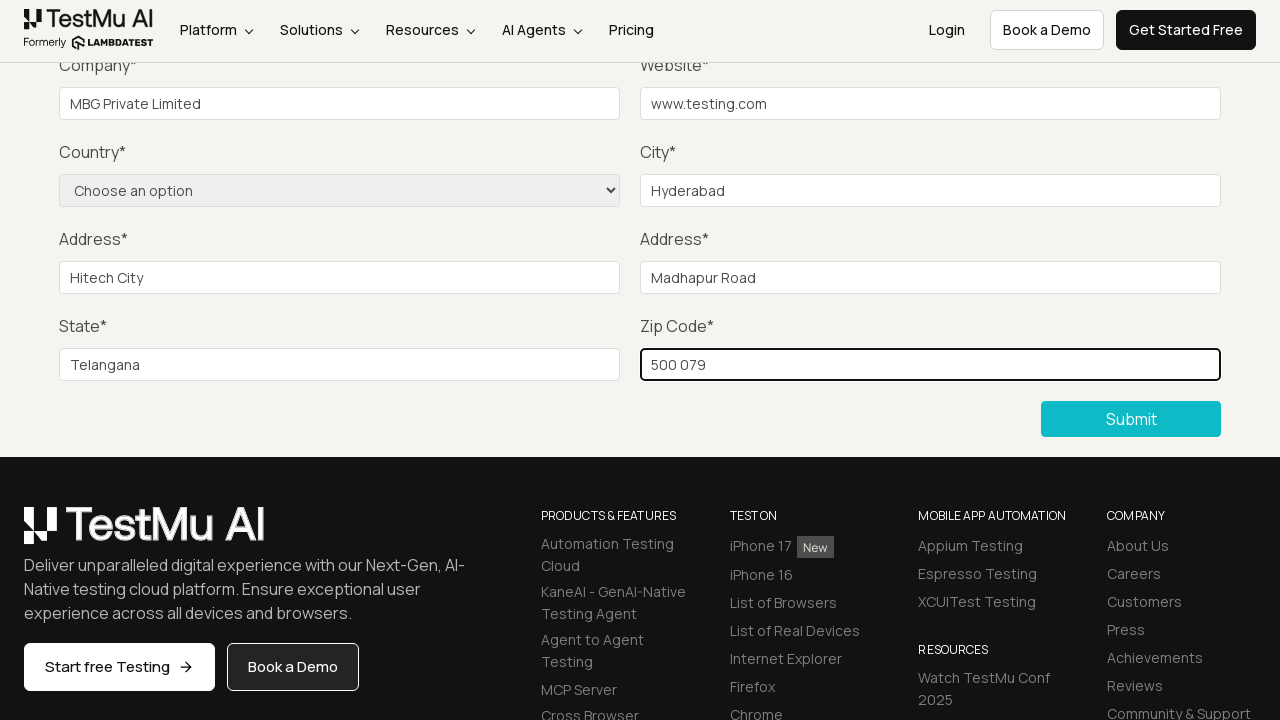

Selected 'India' from country dropdown on select[name='country']
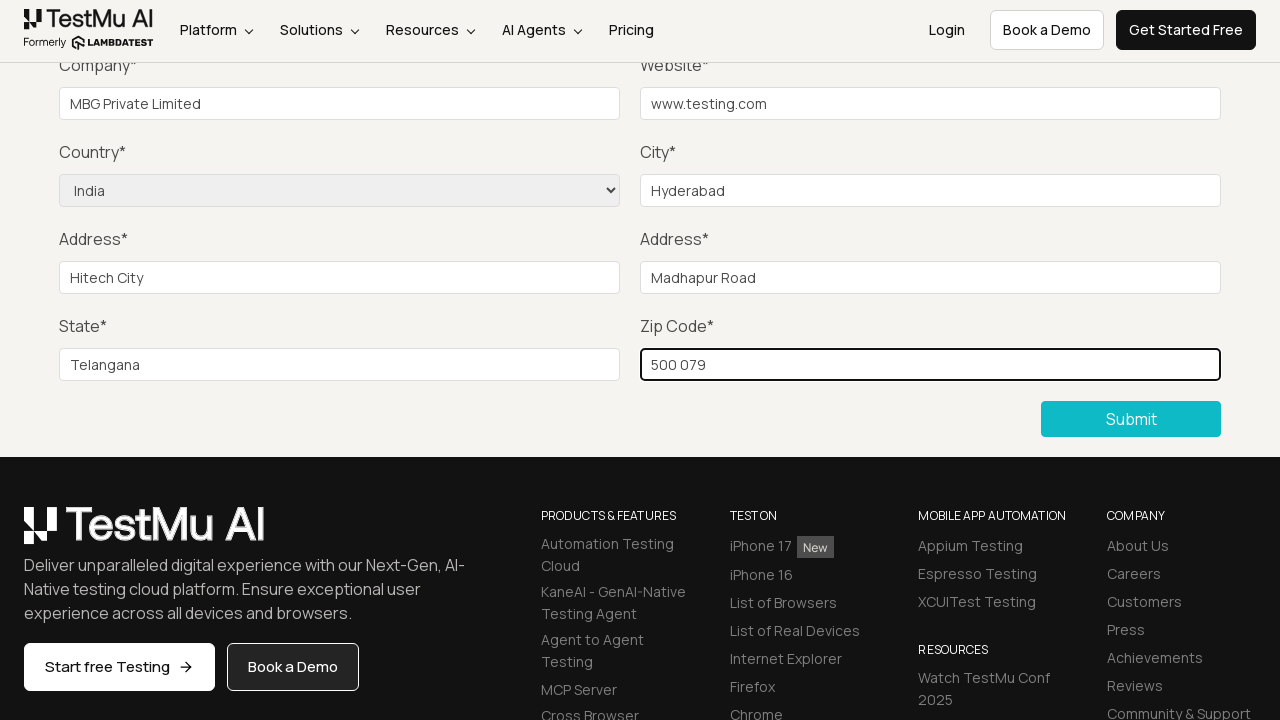

Clicked Submit button to submit the form at (1131, 419) on button:has-text('Submit')
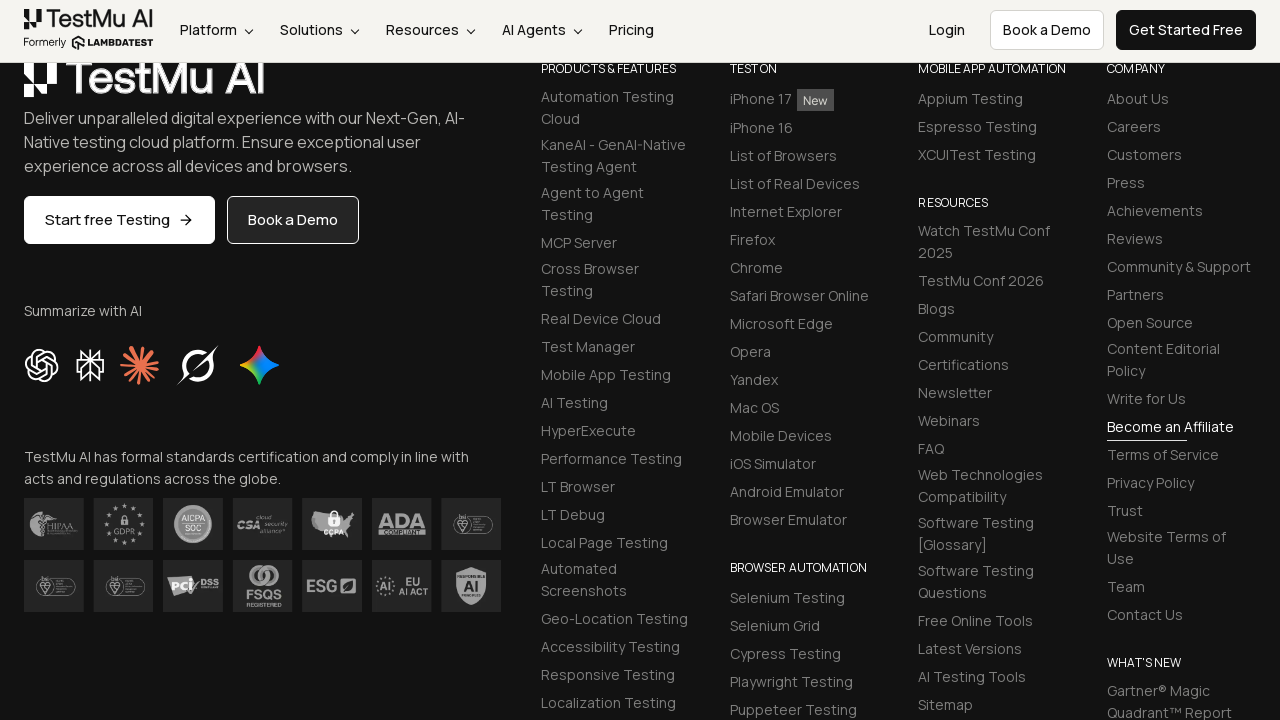

Success message appeared confirming form submission
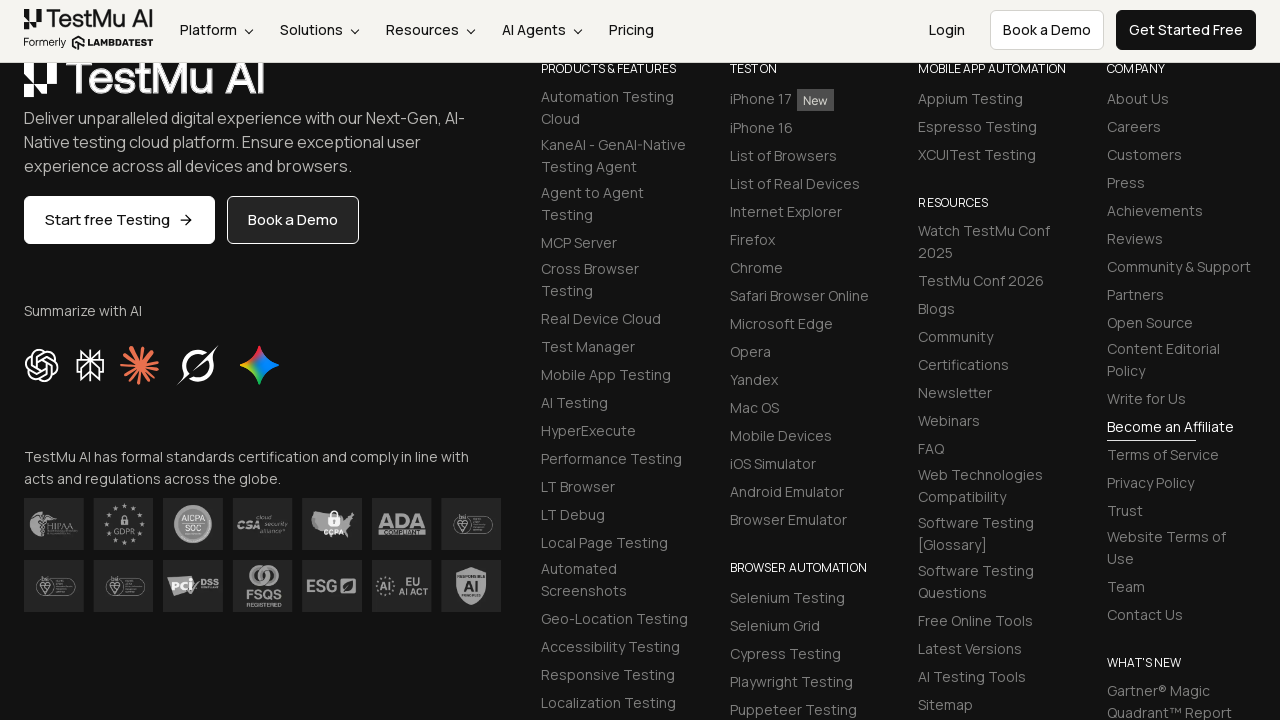

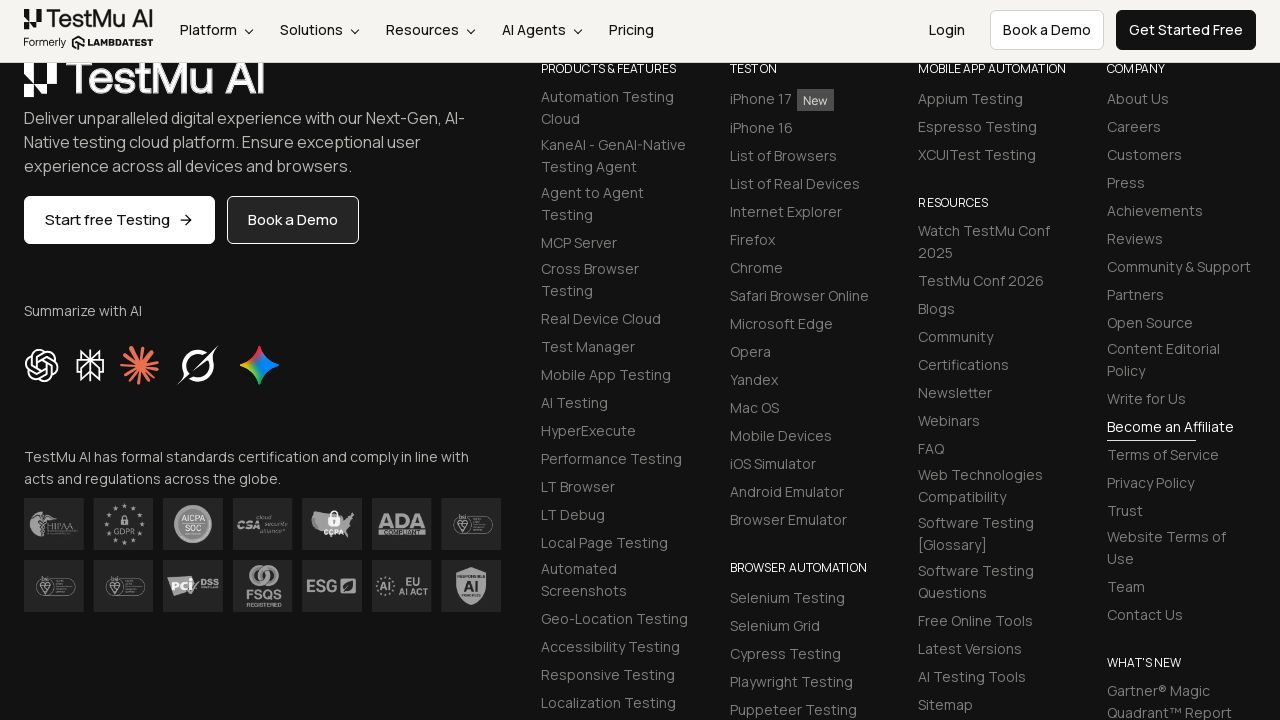